Tests clicking on a danger button to trigger an alert on the automation testing demo site

Starting URL: https://demo.automationtesting.in/Alerts.html

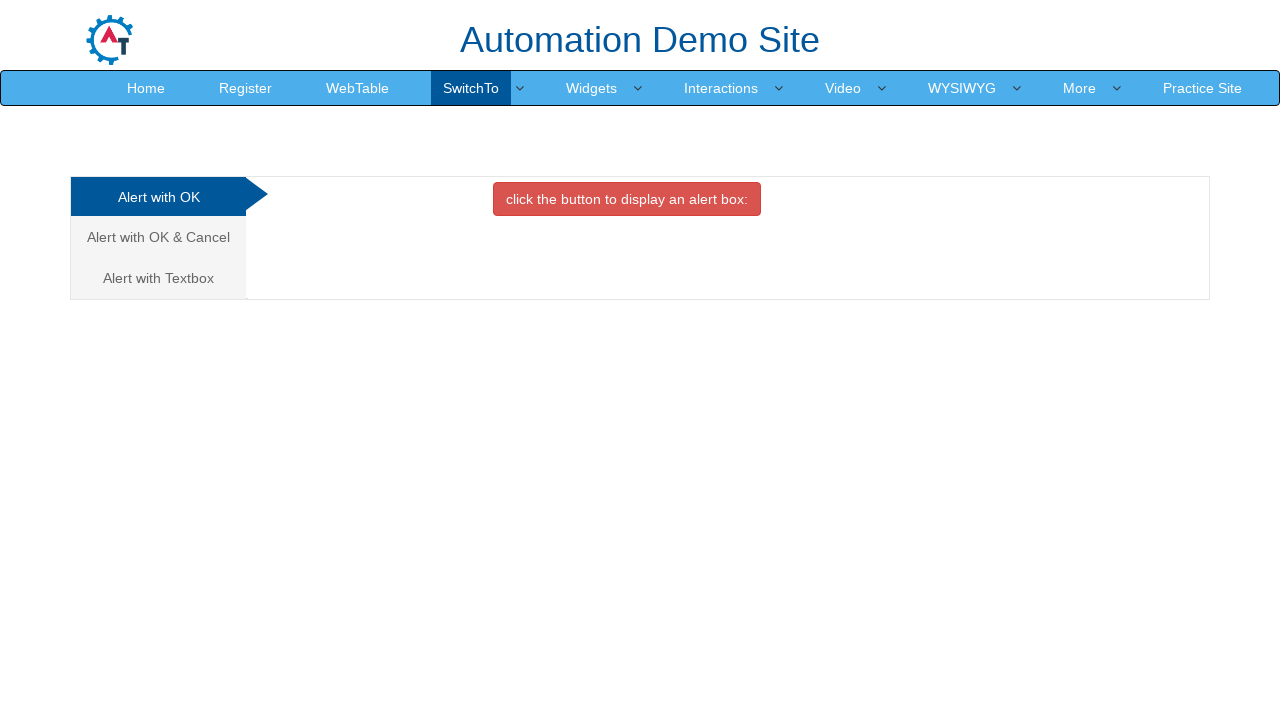

Navigated to automation testing alerts demo page
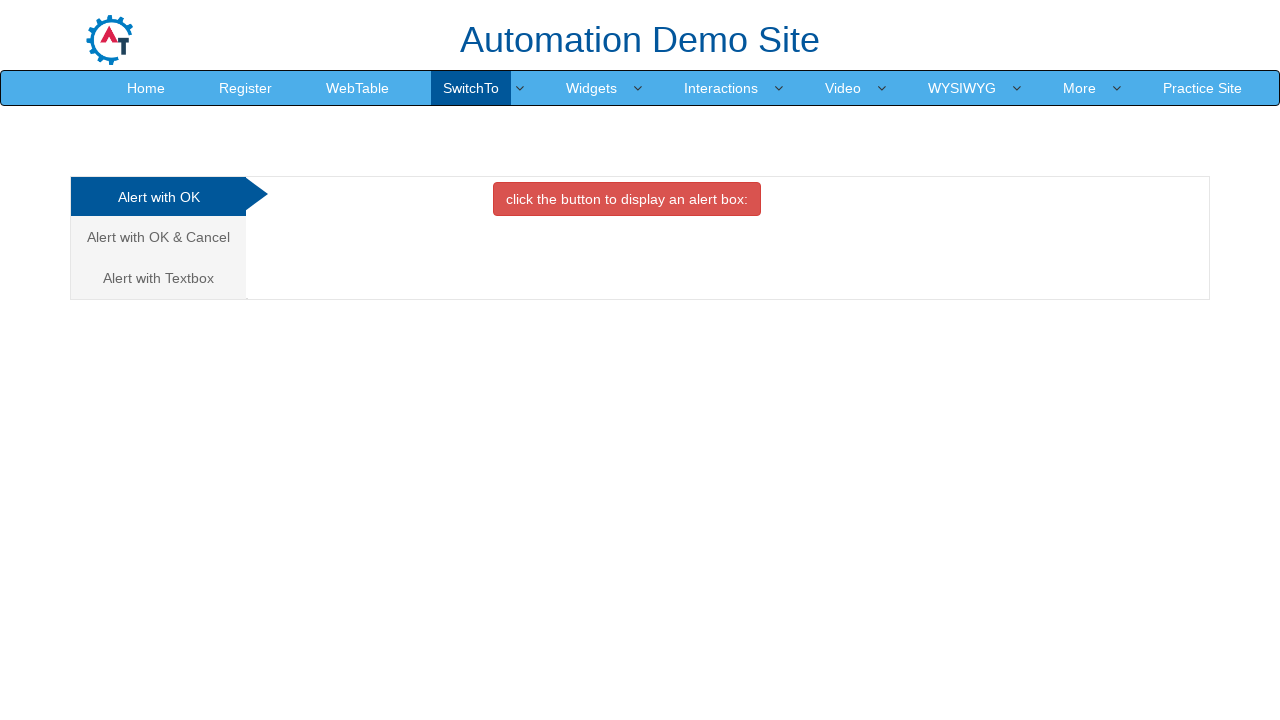

Clicked danger button to trigger alert at (627, 199) on xpath=//button[@class='btn btn-danger']
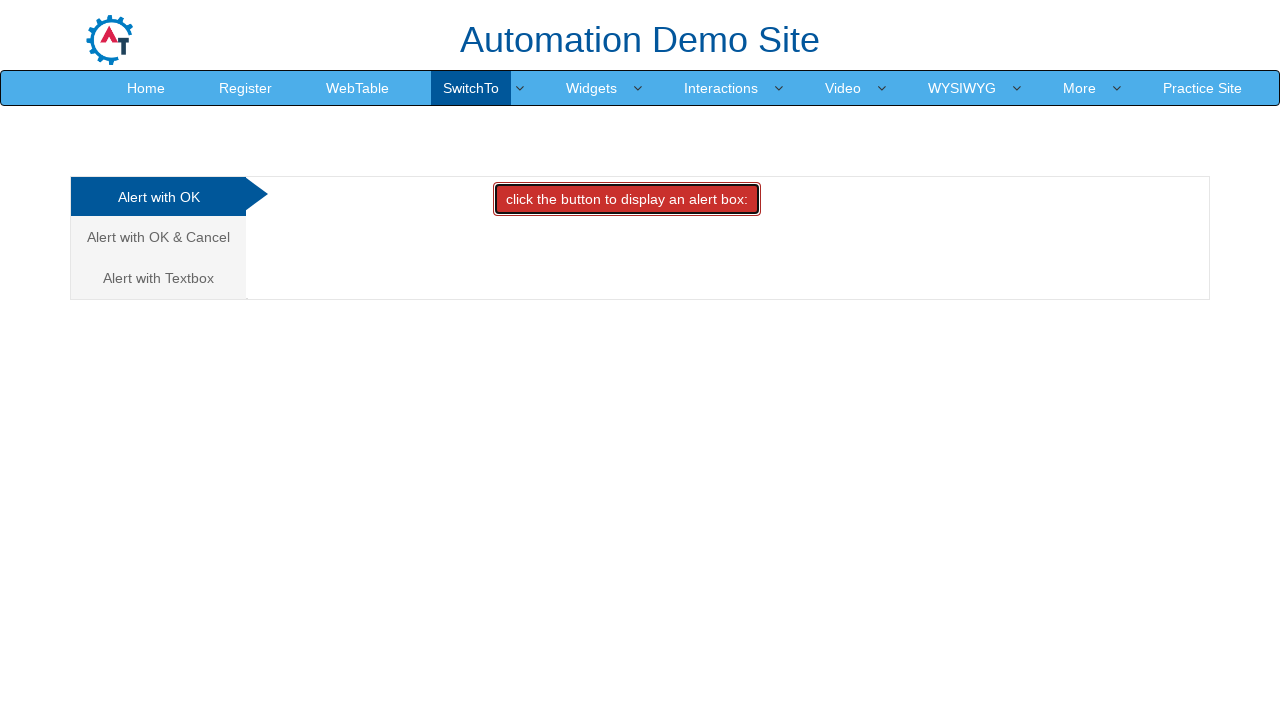

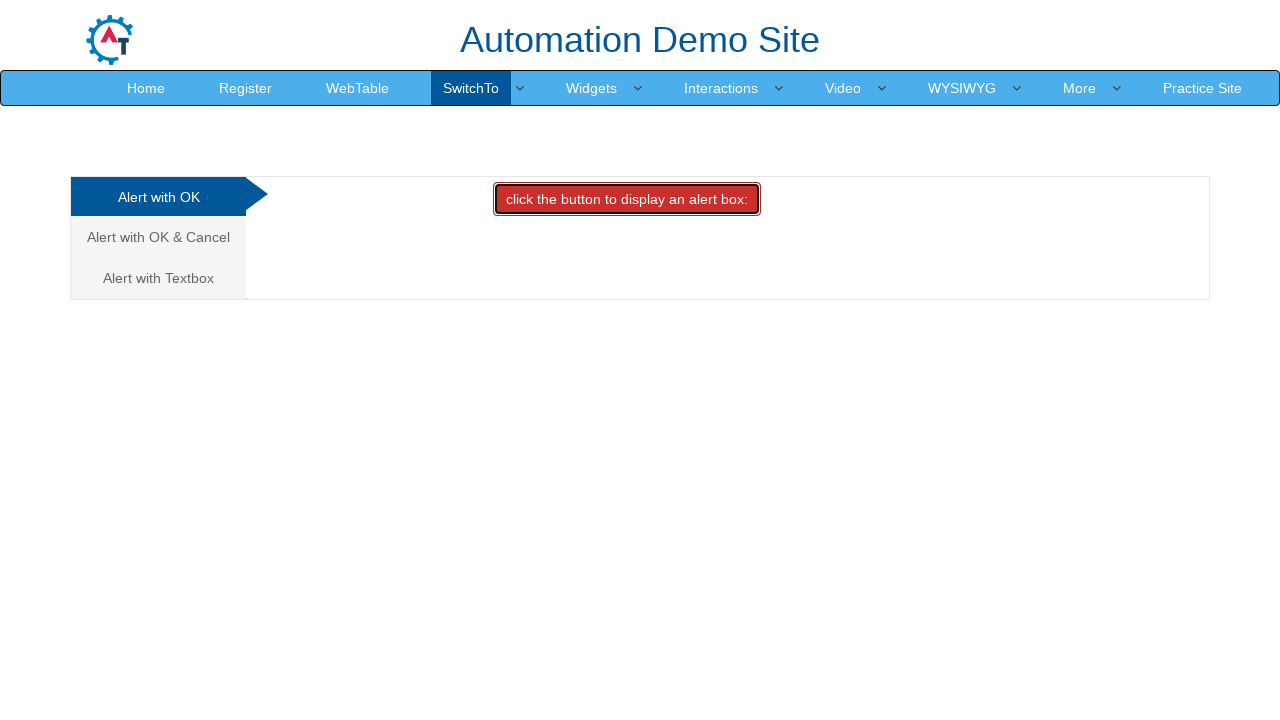